Tests checkbox functionality by locating two checkboxes and clicking each one if it's not already selected, ensuring both checkboxes end up in a checked state.

Starting URL: https://the-internet.herokuapp.com/checkboxes

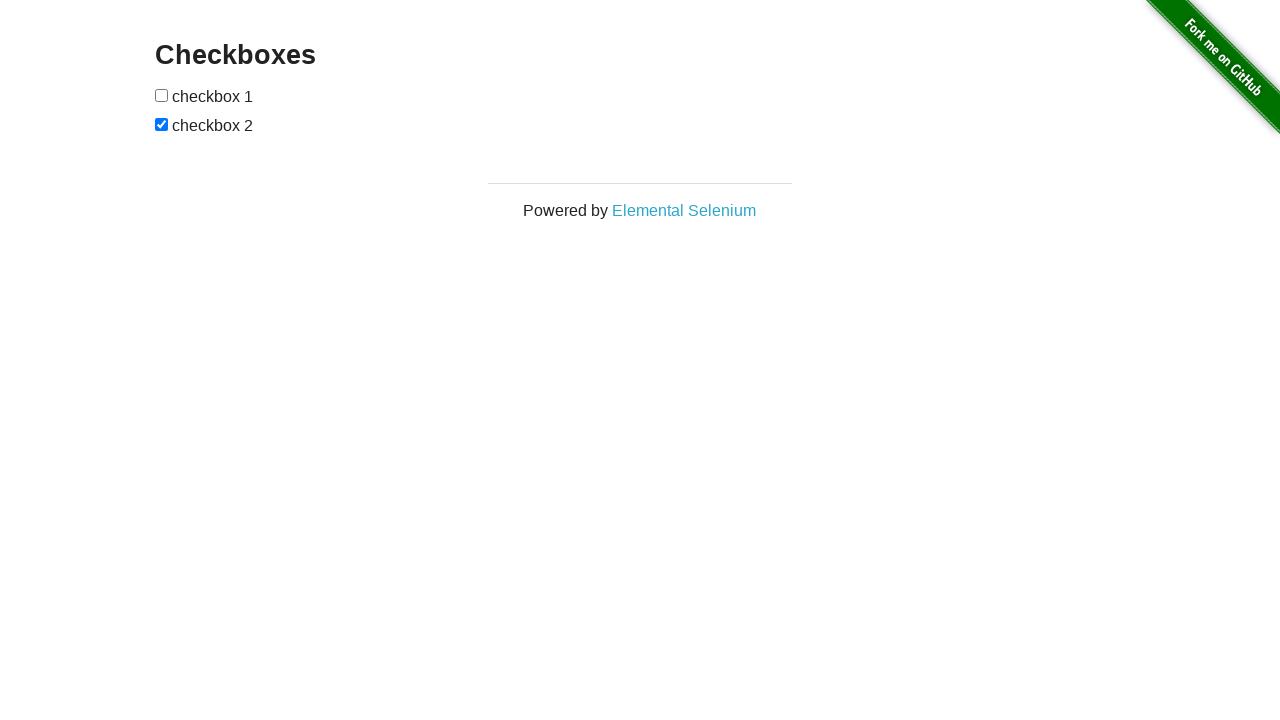

Located first checkbox element
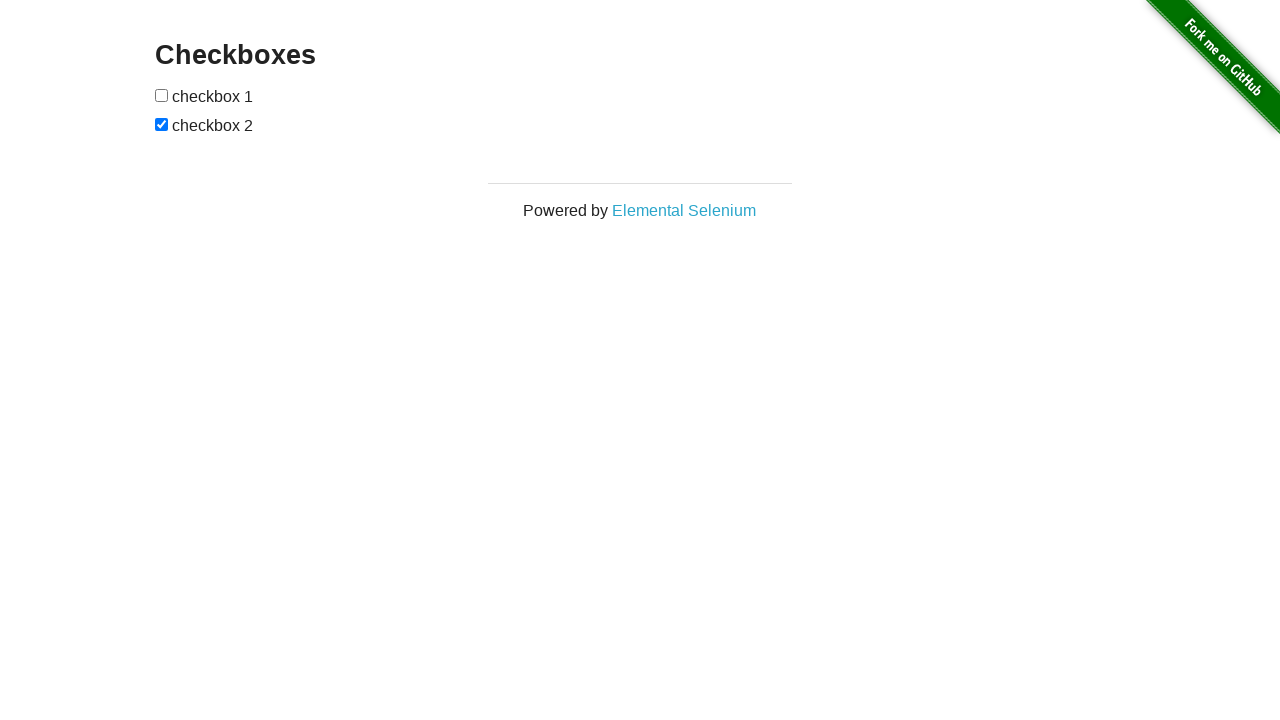

Located second checkbox element
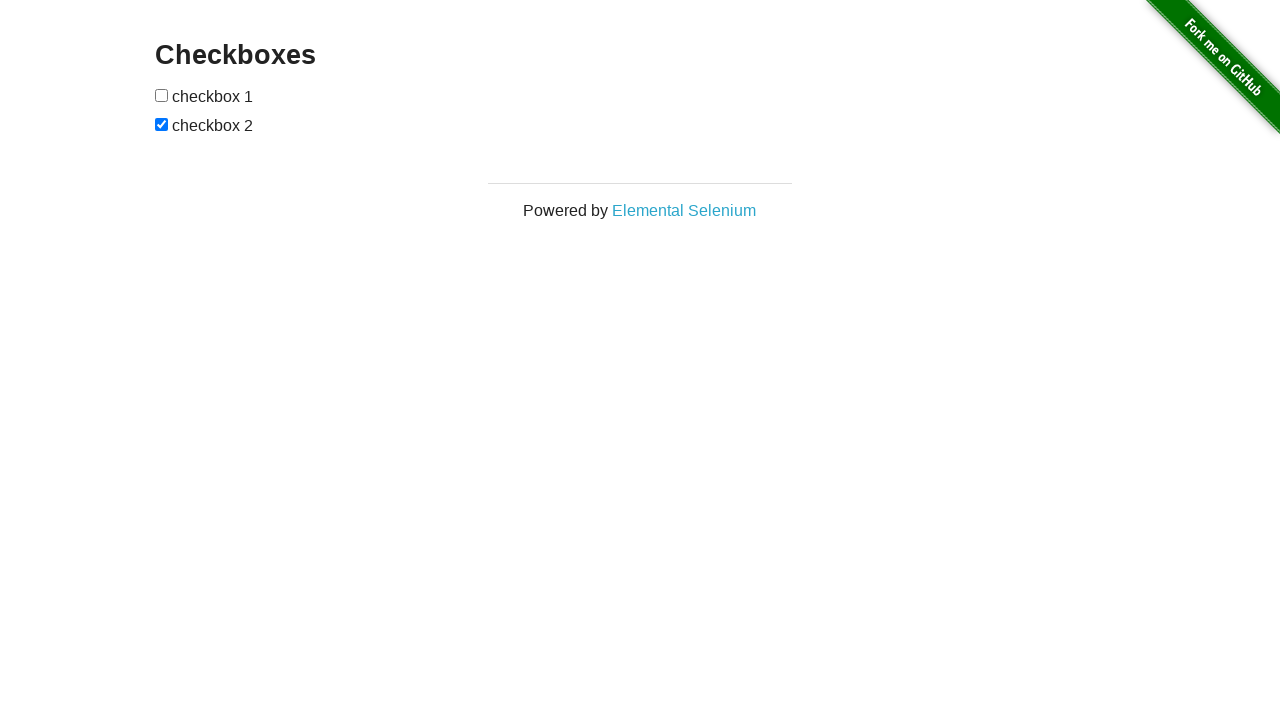

Checked if first checkbox is selected
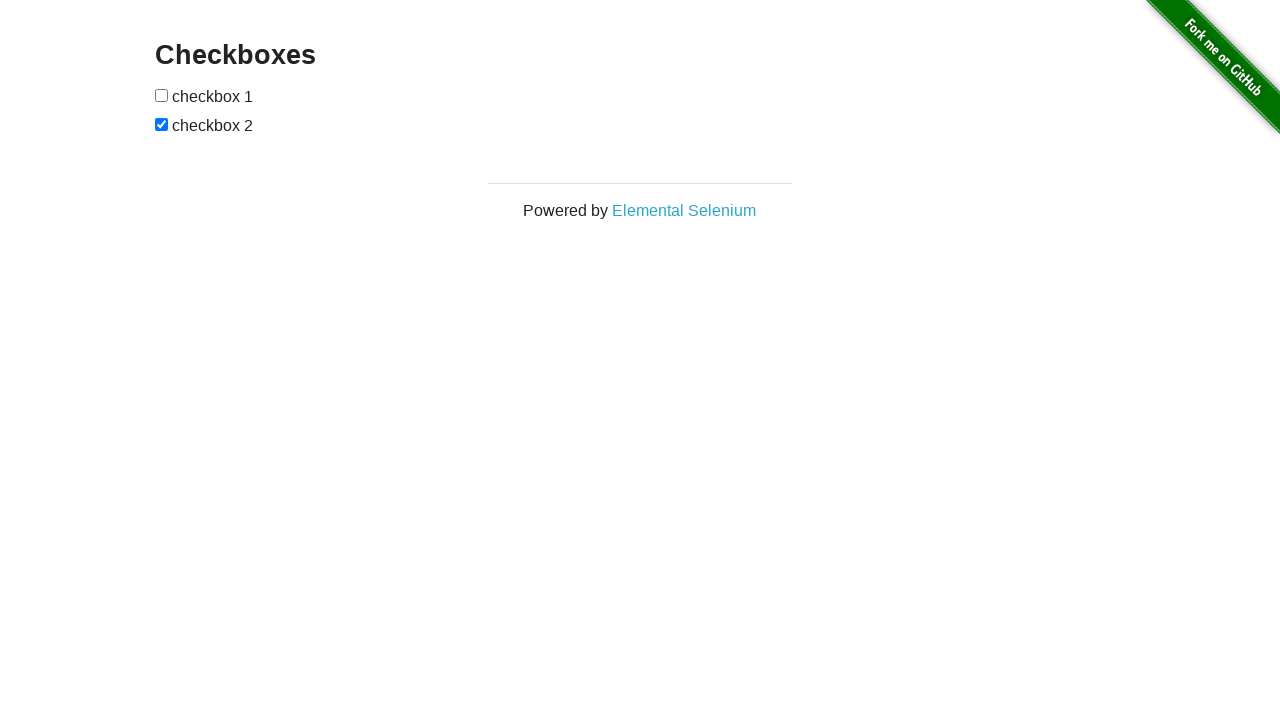

Clicked first checkbox to select it at (162, 95) on (//*[@type='checkbox'])[1]
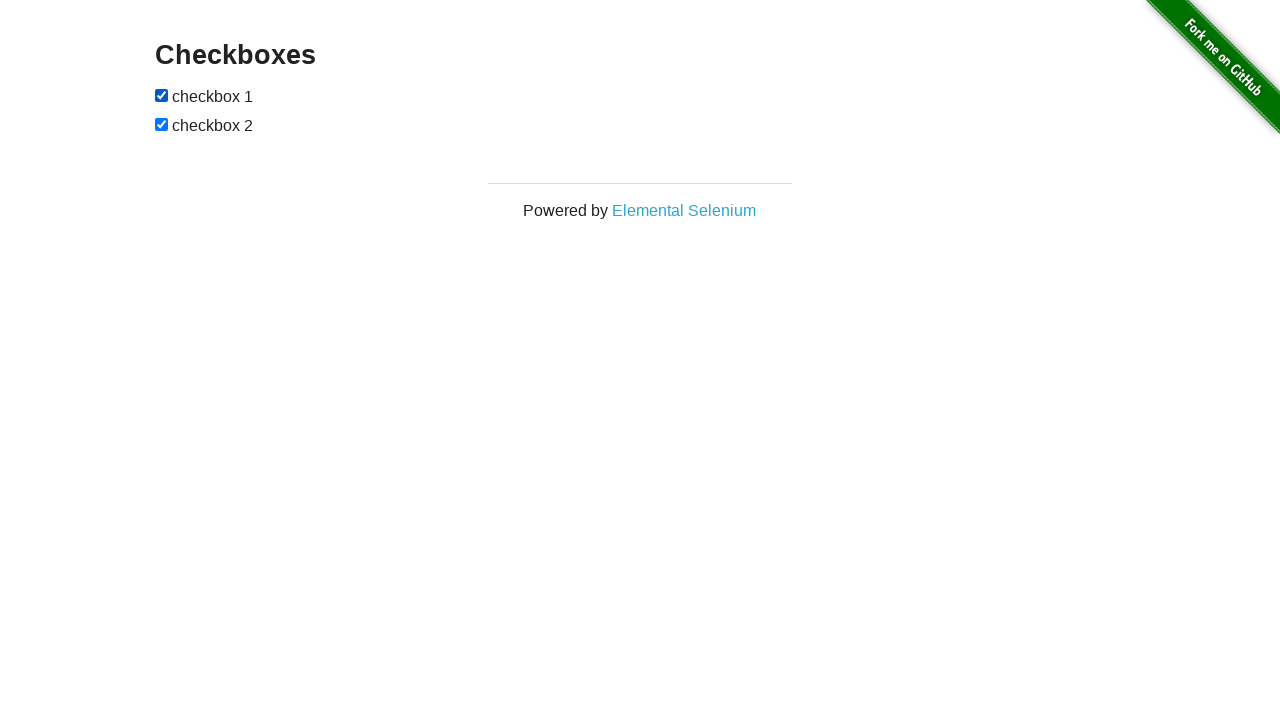

Second checkbox is already checked
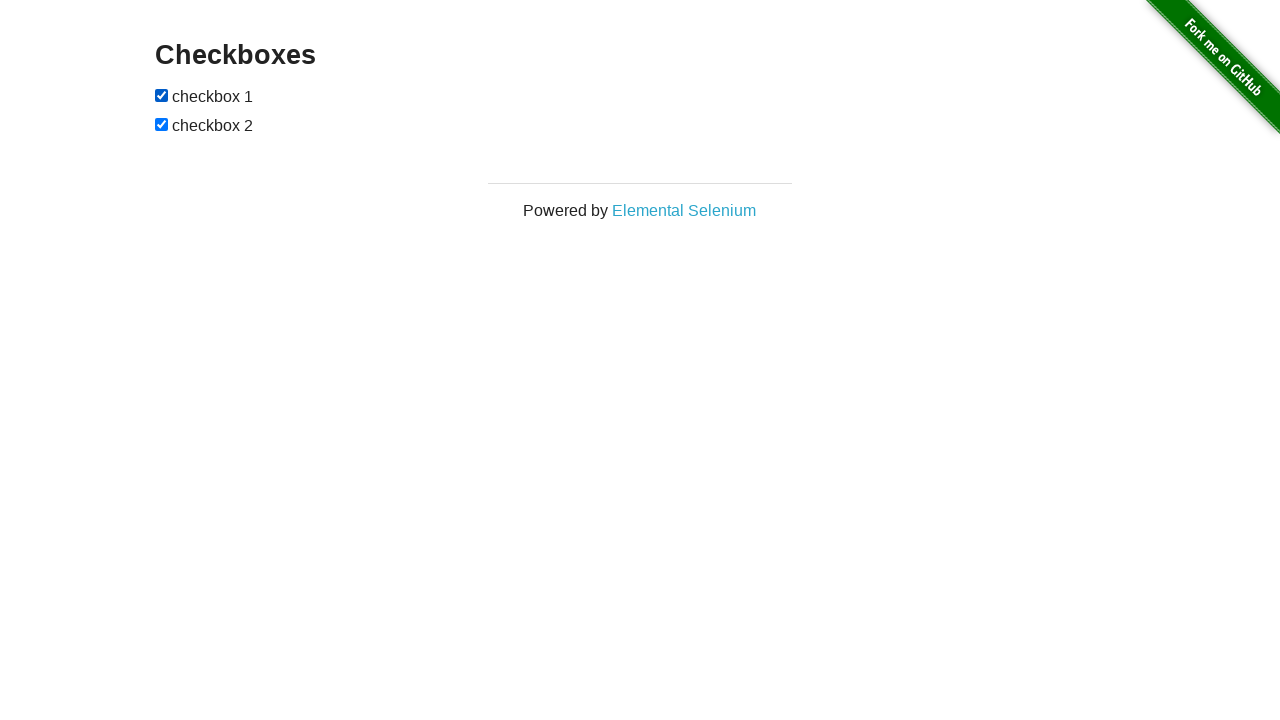

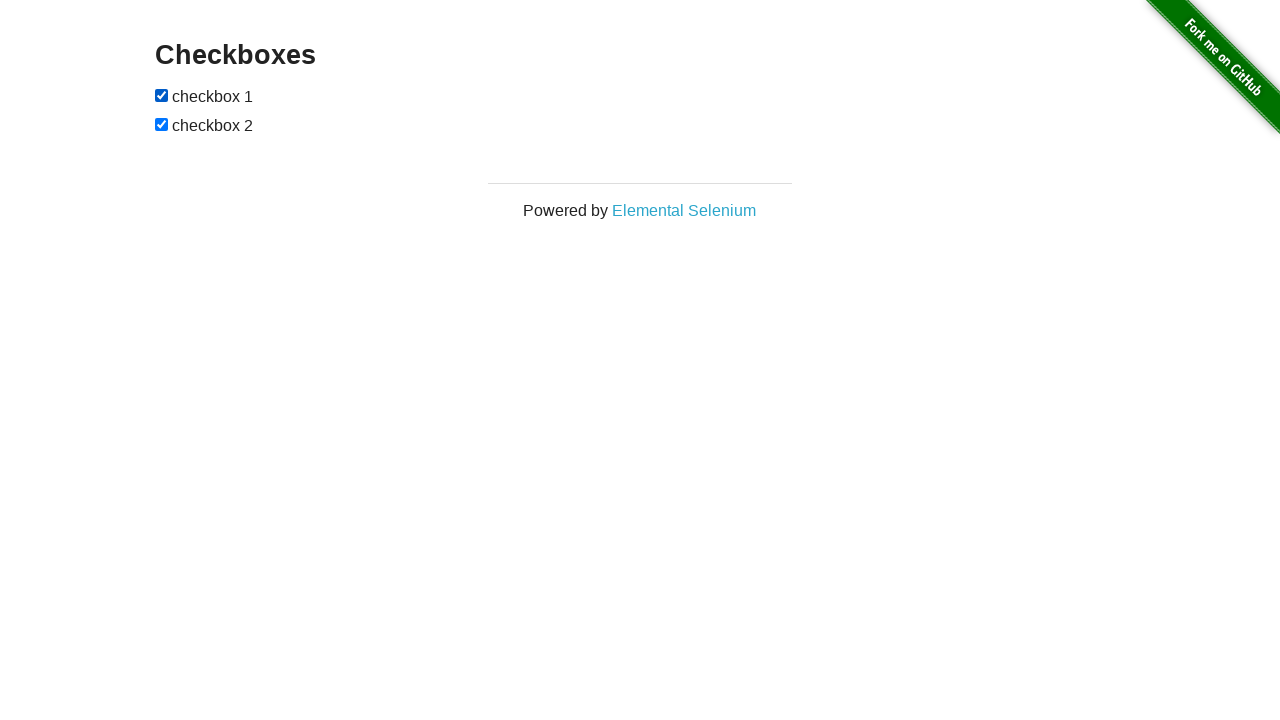